Tests the "browse all beer" button navigation, verifying it redirects to the all beers page

Starting URL: https://malty-brewdog.netlify.app/

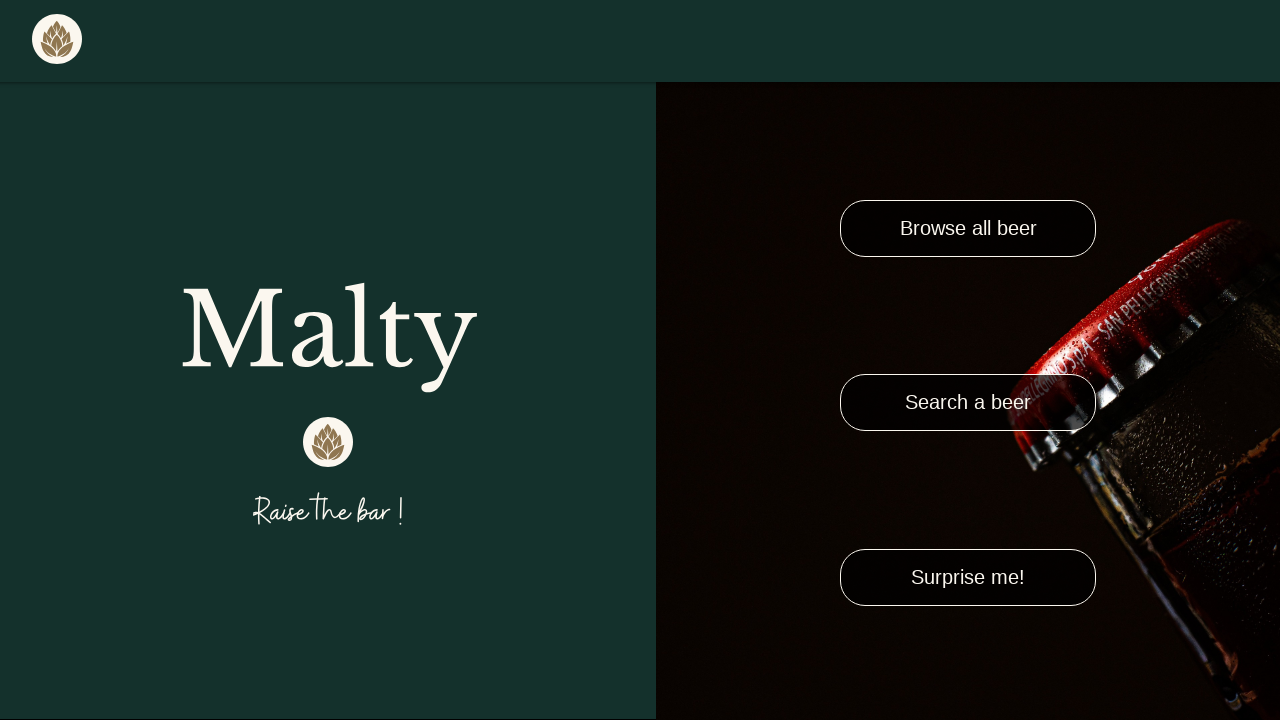

Clicked 'Browse All Beer' button at (968, 228) on internal:role=button[name=/browse all beer/i]
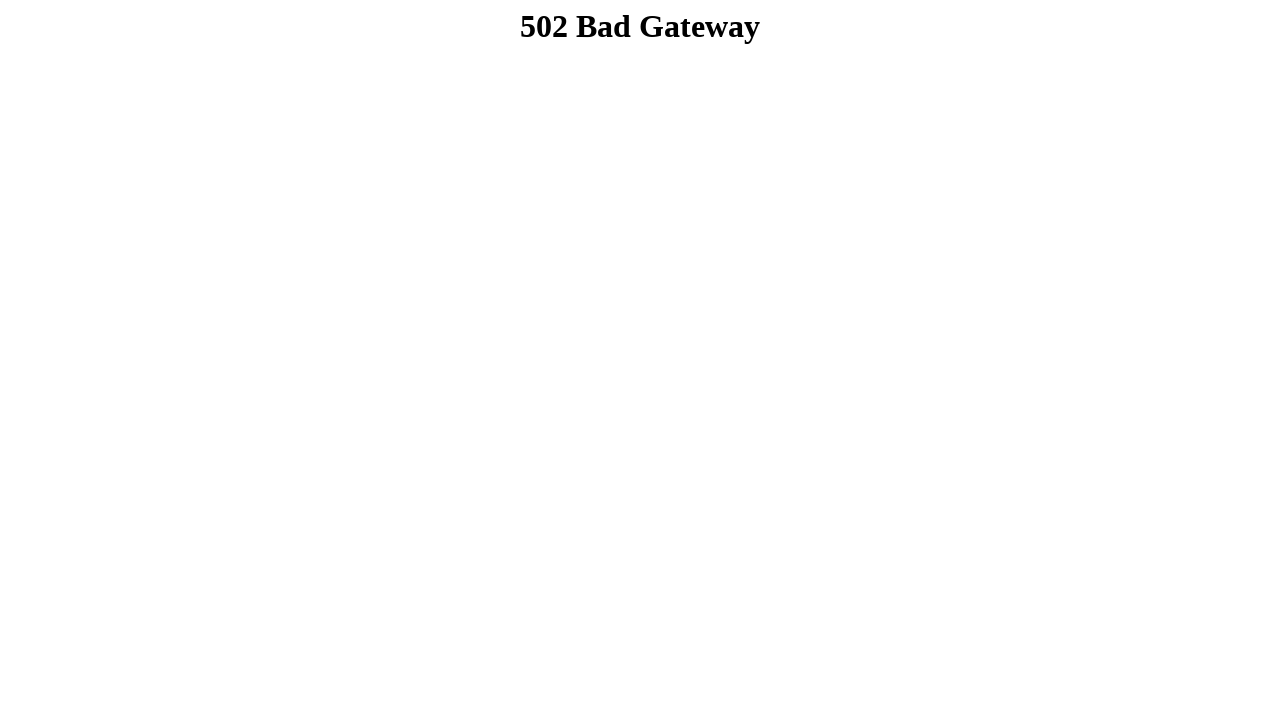

Verified navigation to all beers page (URL contains 'all')
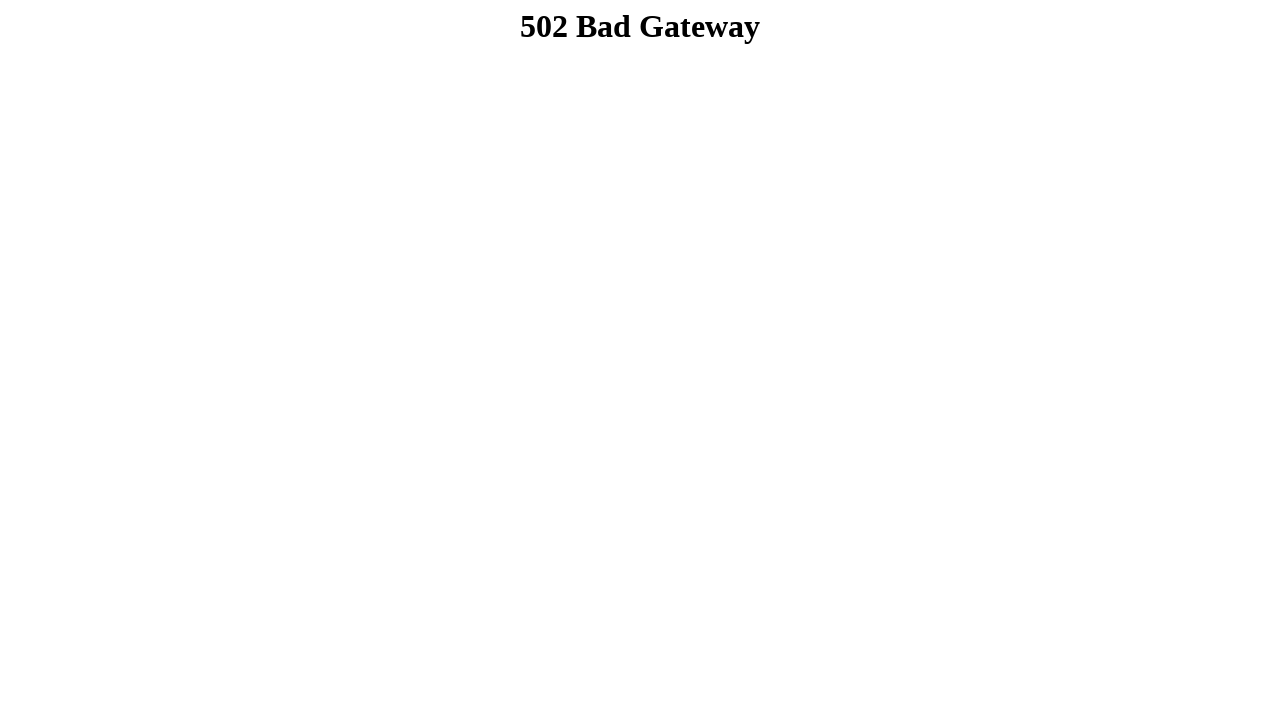

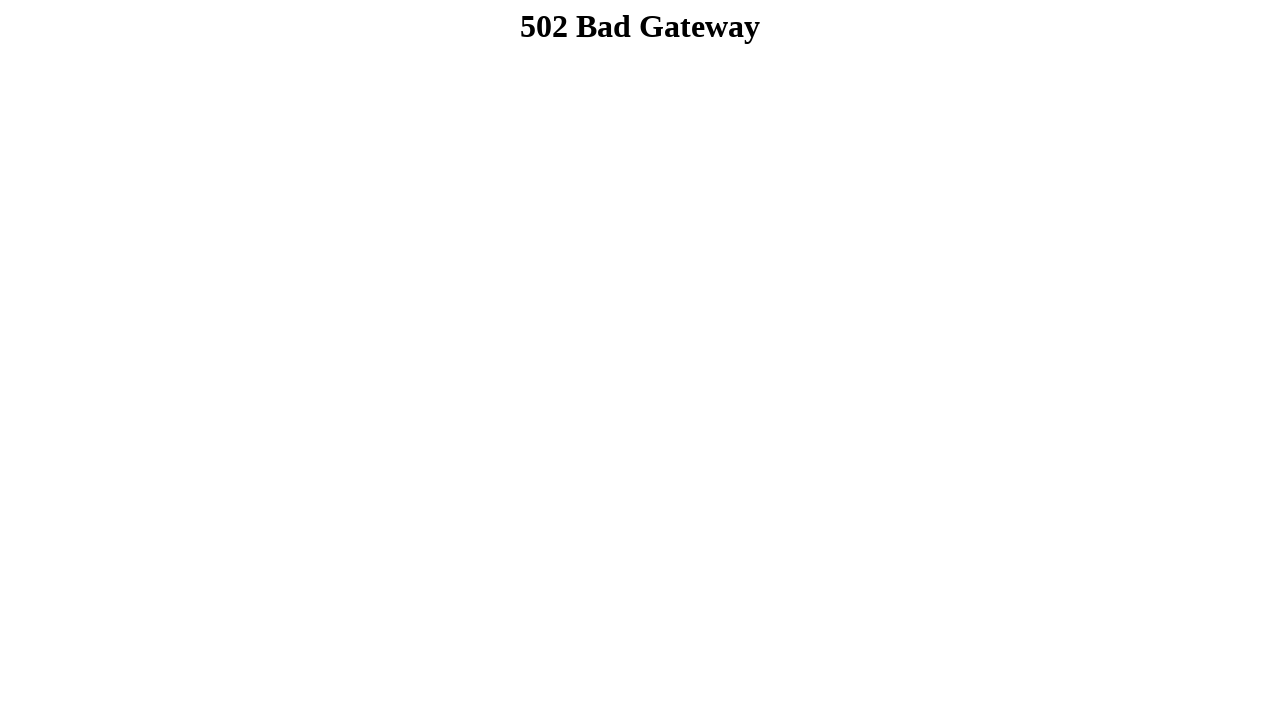